Tests payment form with Visa test card 4000000000000051, fills card details with expiry 04/2026, submits and verifies CONFIRMED status

Starting URL: https://sandbox.cardpay.com/MI/cardpayment2.html?orderXml=PE9SREVSIFdBTExFVF9JRD0nODI5OScgT1JERVJfTlVNQkVSPSc0NTgyMTEnIEFNT1VOVD0nMjkxLjg2JyBDVVJSRU5DWT0nRVVSJyAgRU1BSUw9J2N1c3RvbWVyQGV4YW1wbGUuY29tJz4KPEFERFJFU1MgQ09VTlRSWT0nVVNBJyBTVEFURT0nTlknIFpJUD0nMTAwMDEnIENJVFk9J05ZJyBTVFJFRVQ9JzY3NyBTVFJFRVQnIFBIT05FPSc4NzY5OTA5MCcgVFlQRT0nQklMTElORycvPgo8L09SREVSPg==&sha512=998150a2b27484b776a1628bfe7505a9cb430f276dfa35b14315c1c8f03381a90490f6608f0dcff789273e05926cd782e1bb941418a9673f43c47595aa7b8b0d

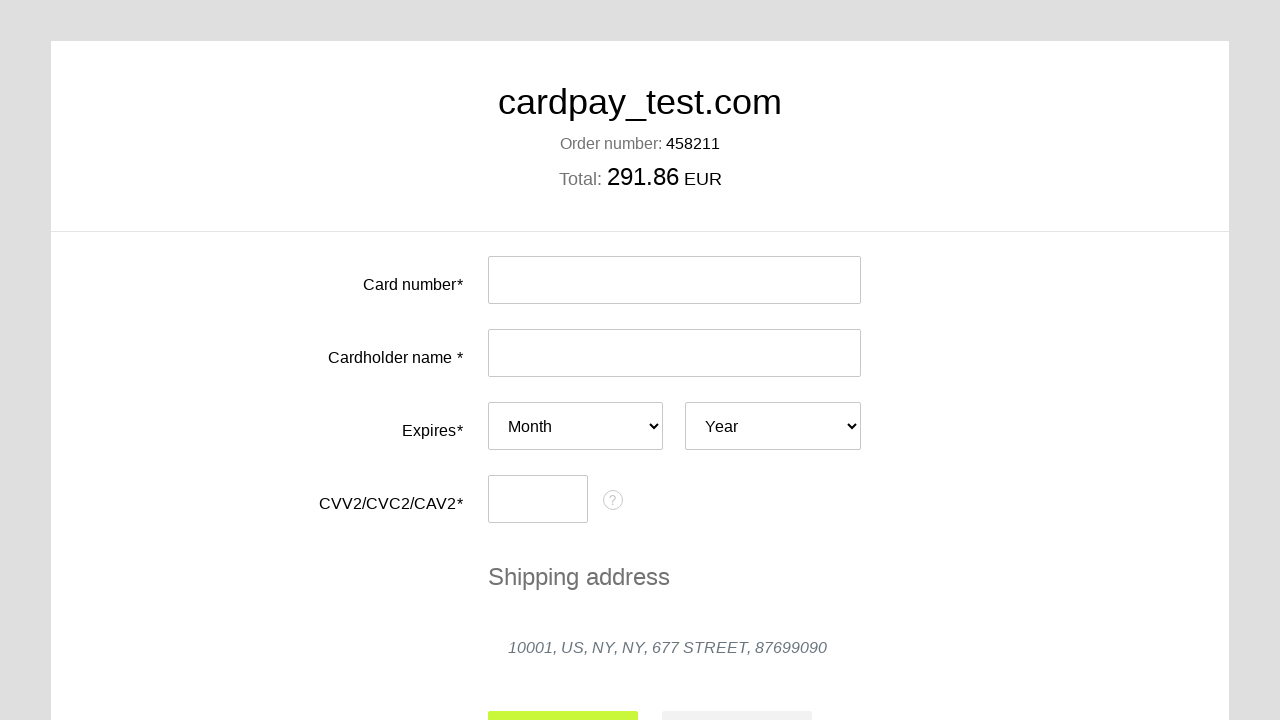

Clicked card number input field at (674, 280) on #input-card-number
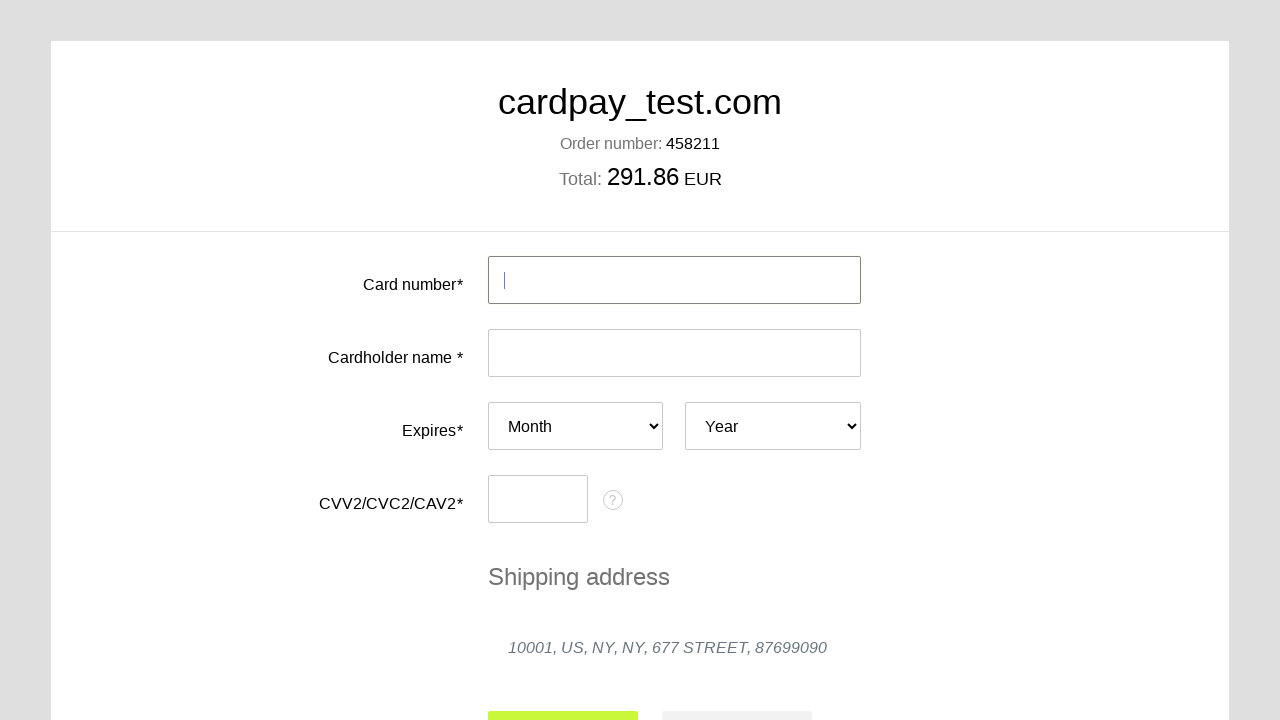

Filled card number with Visa test card 4000000000000051 on #input-card-number
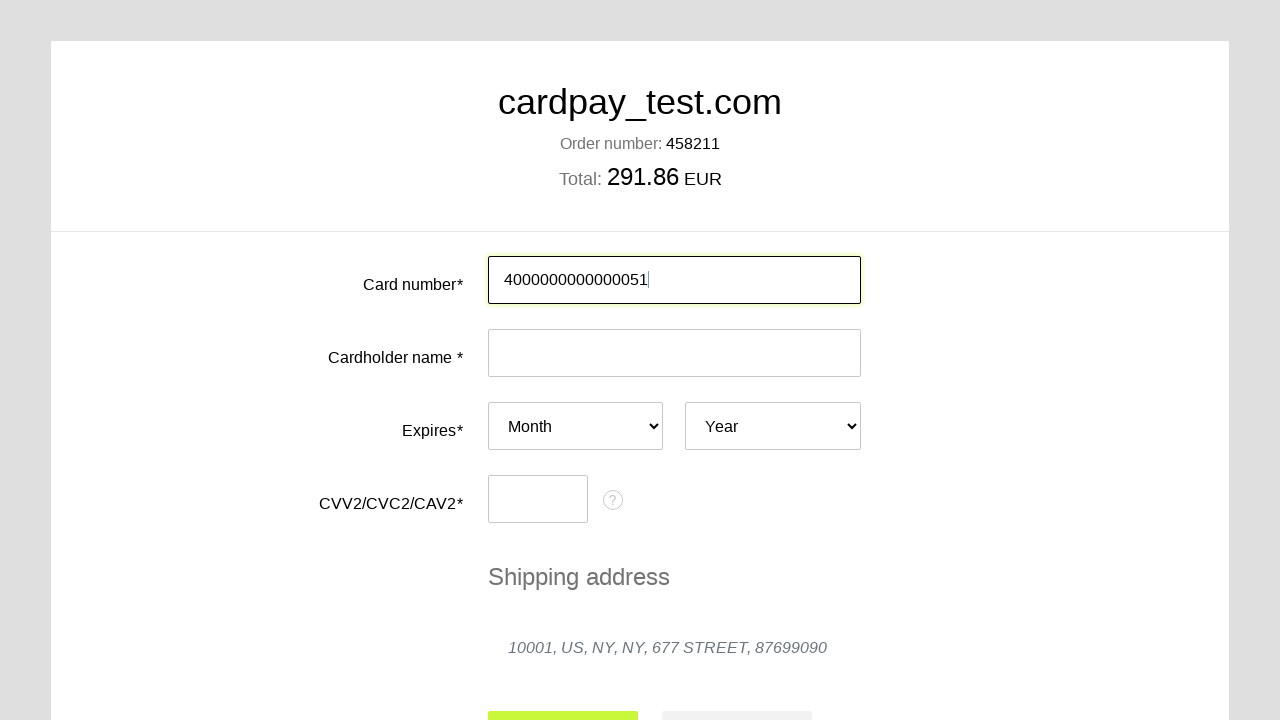

Clicked card holder name input field at (674, 353) on #input-card-holder
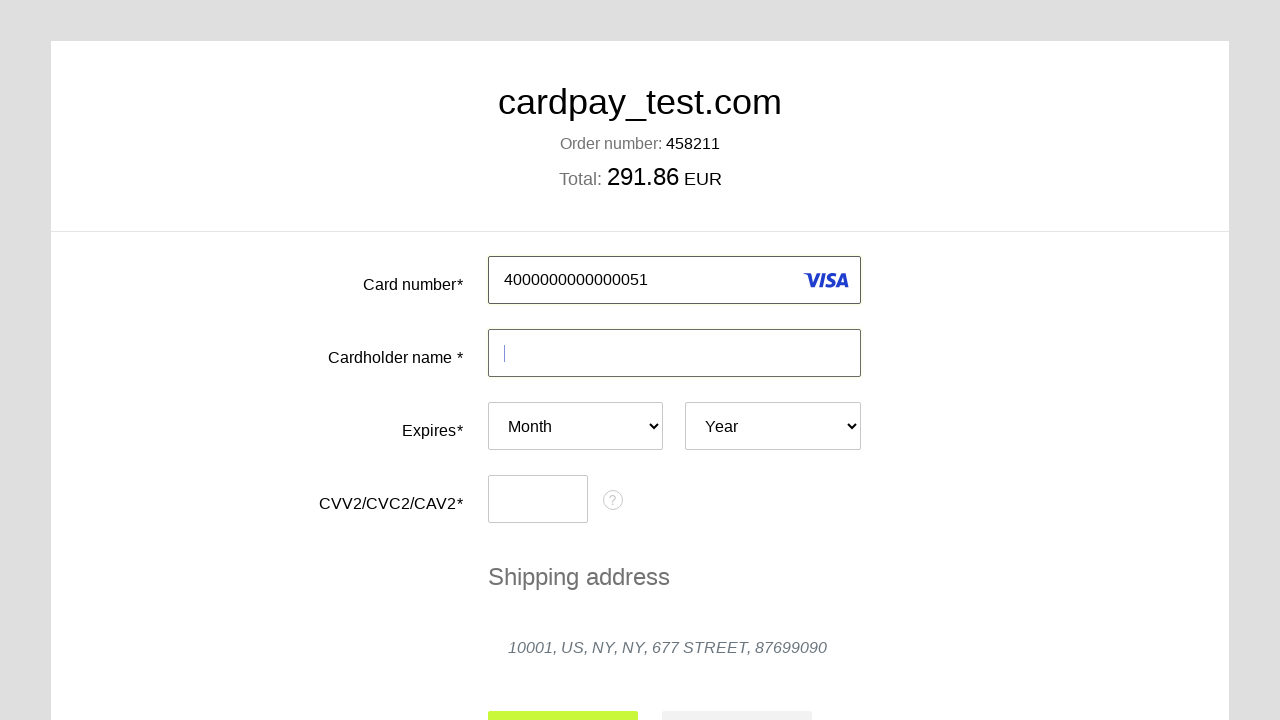

Filled card holder name with 'pet nad' on #input-card-holder
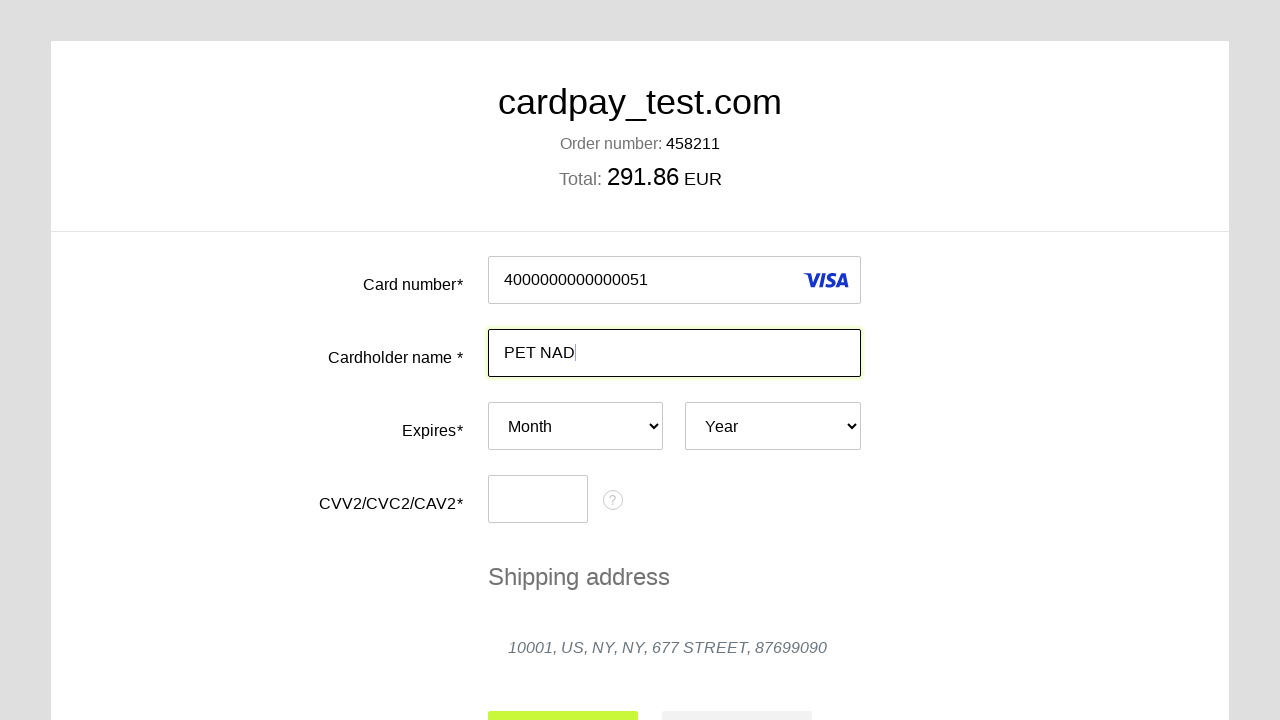

Clicked card expiry month dropdown at (576, 426) on #card-expires-month
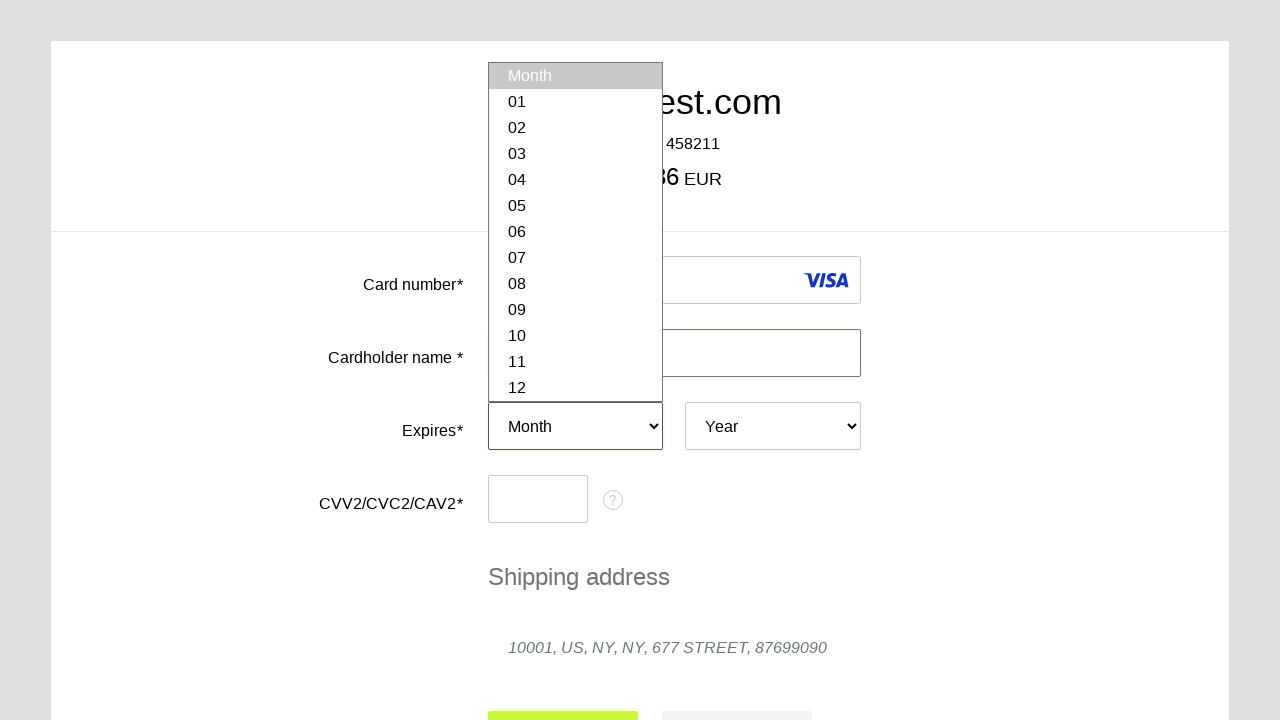

Selected expiry month 04 on #card-expires-month
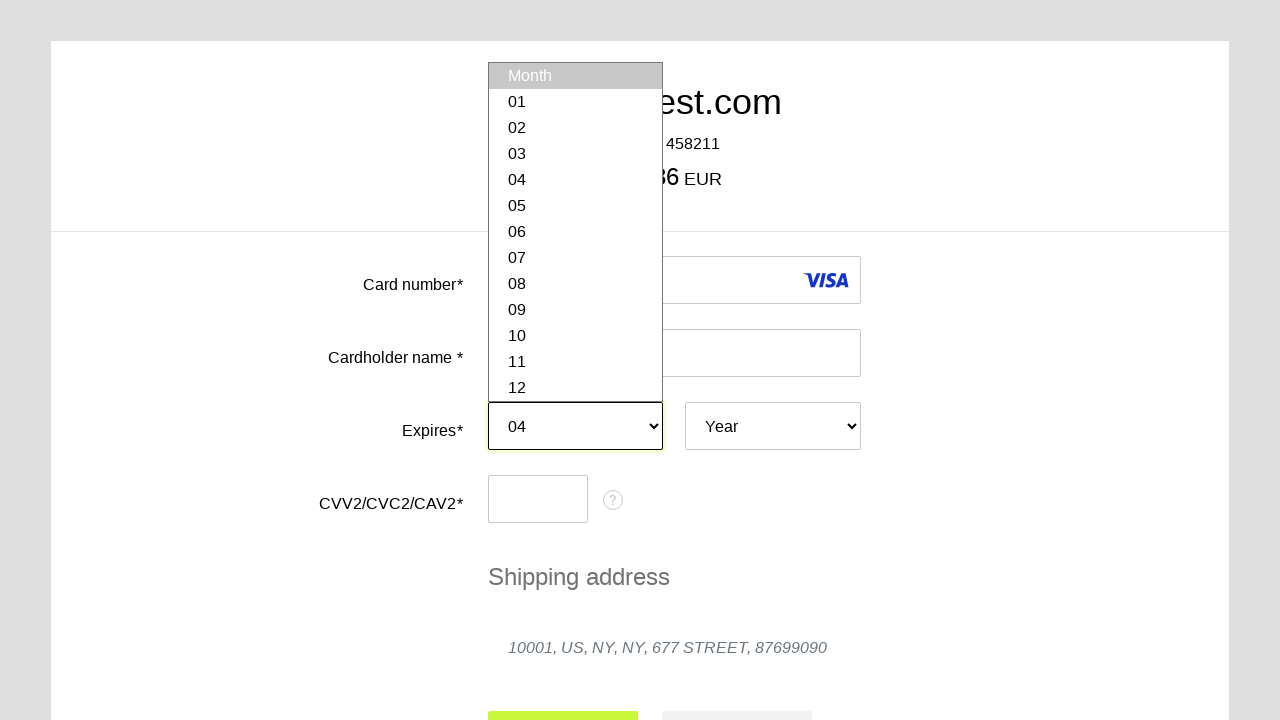

Clicked card expiry year dropdown at (773, 426) on #card-expires-year
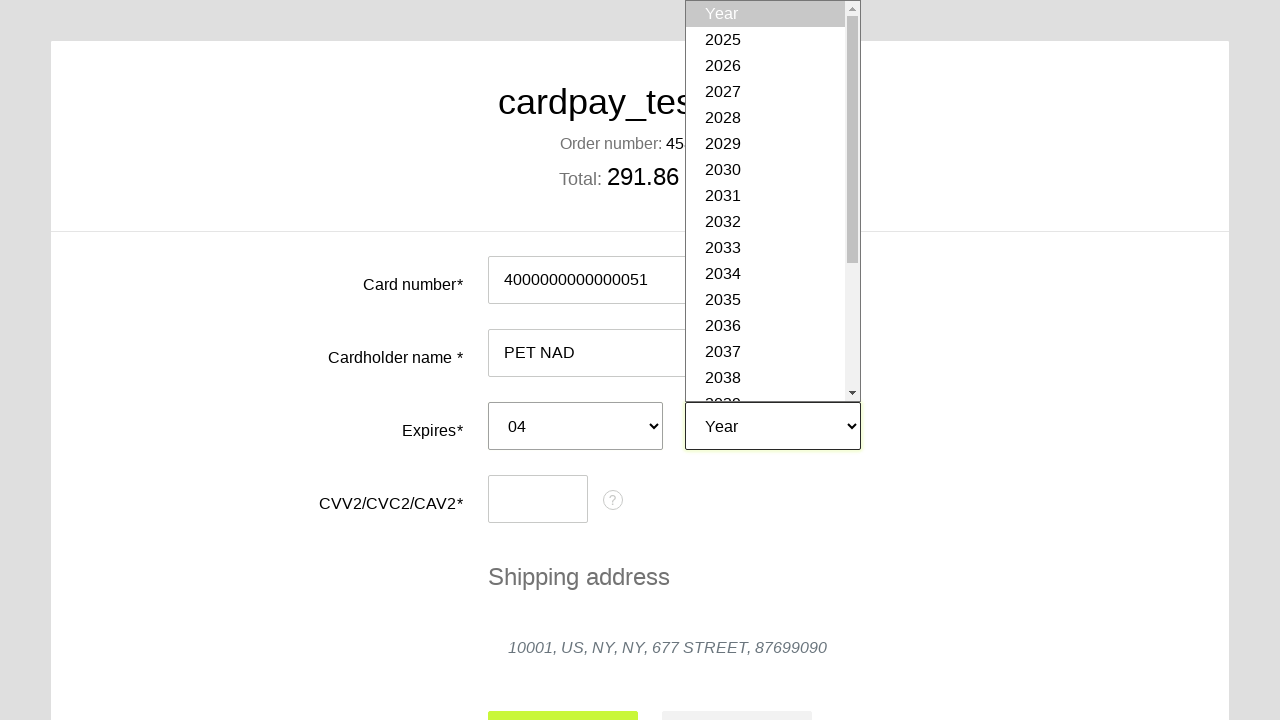

Selected expiry year 2026 on #card-expires-year
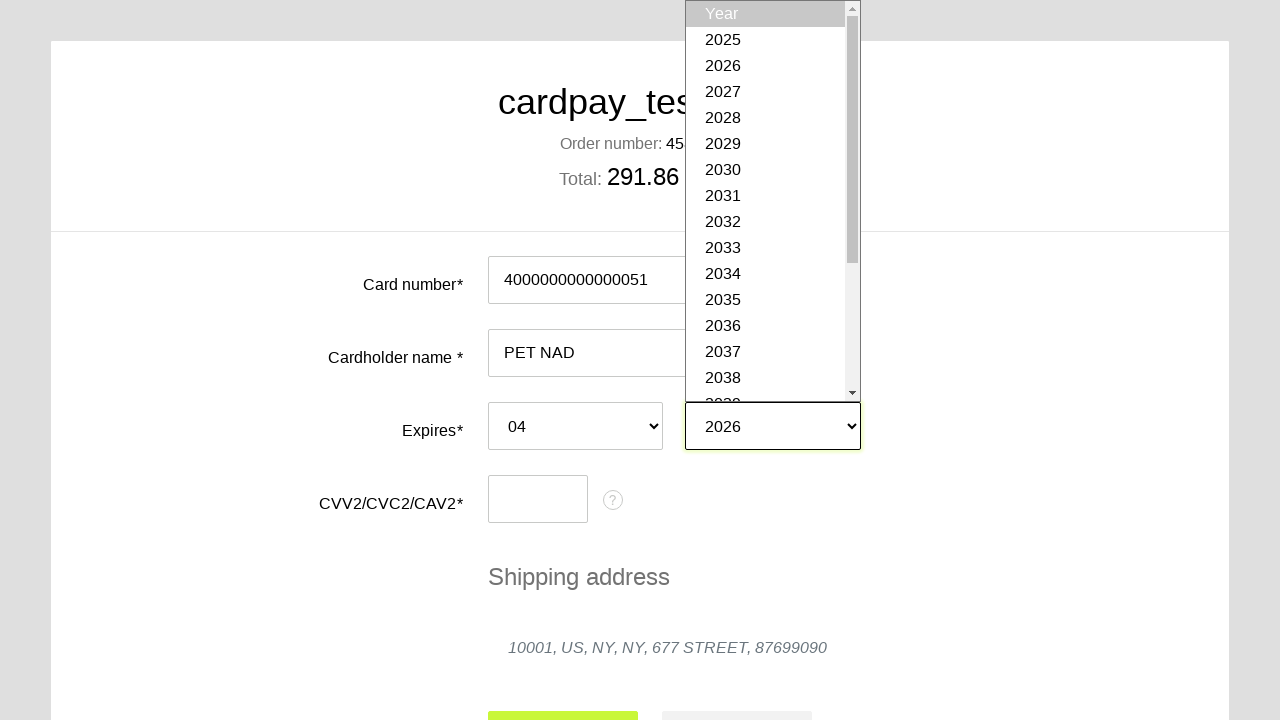

Clicked CVC input field at (538, 499) on #input-card-cvc
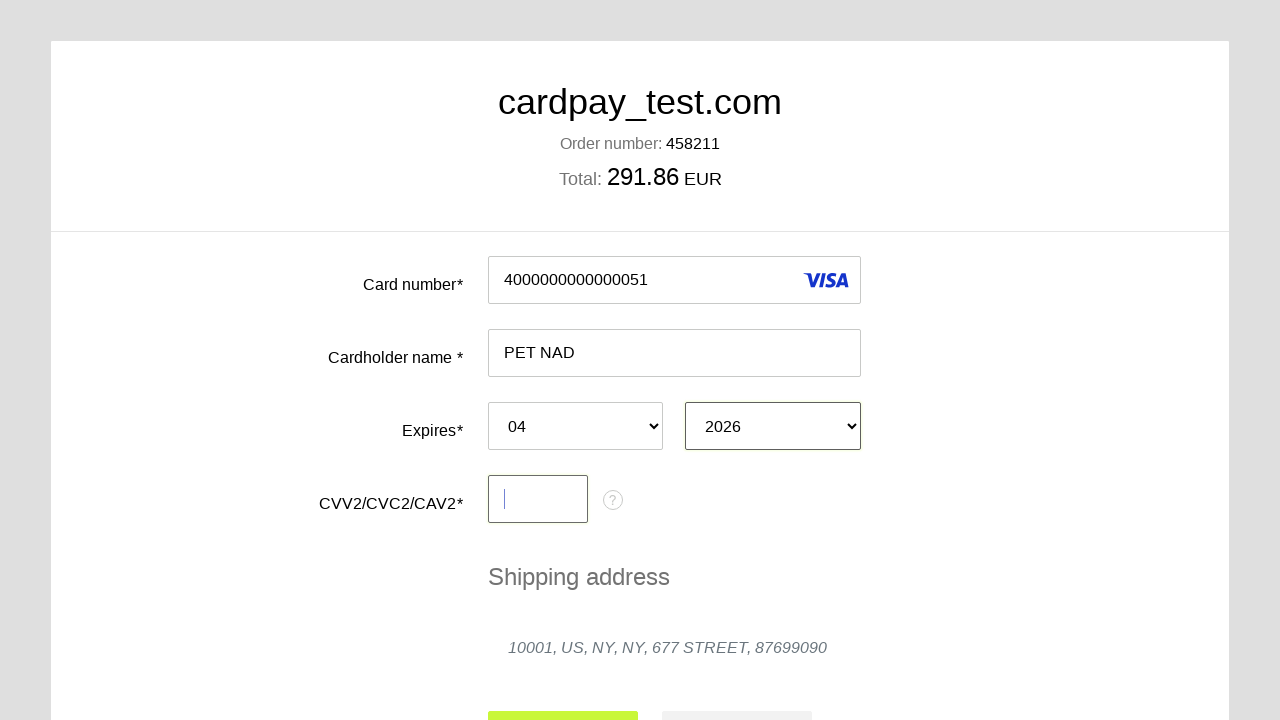

Filled CVC with 666 on #input-card-cvc
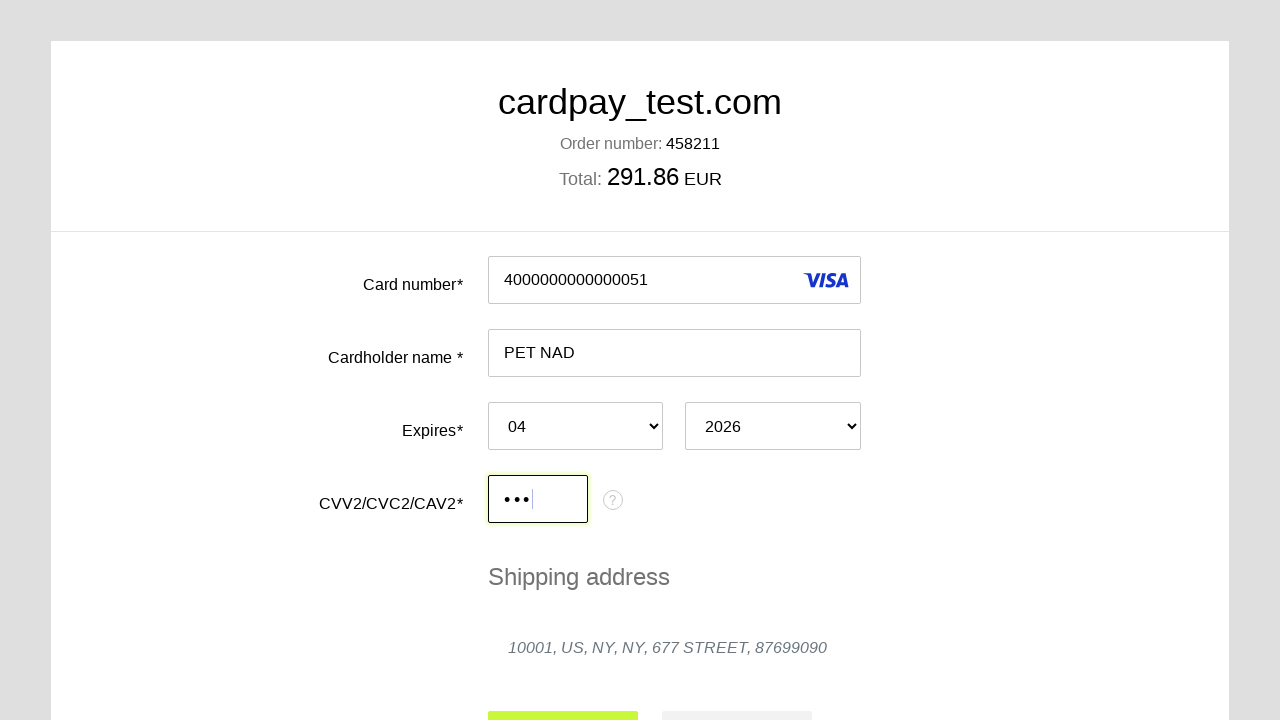

Clicked payment form submit button at (563, 696) on #action-submit
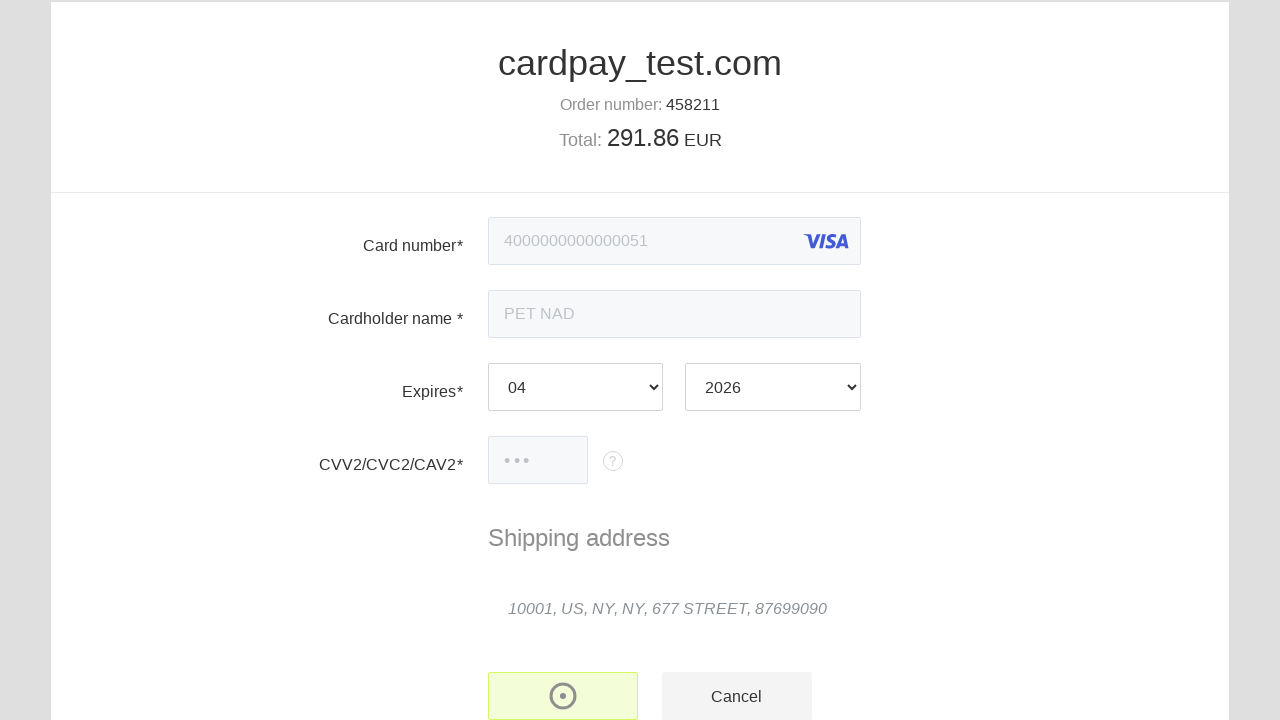

Payment status element appeared - verified CONFIRMED status
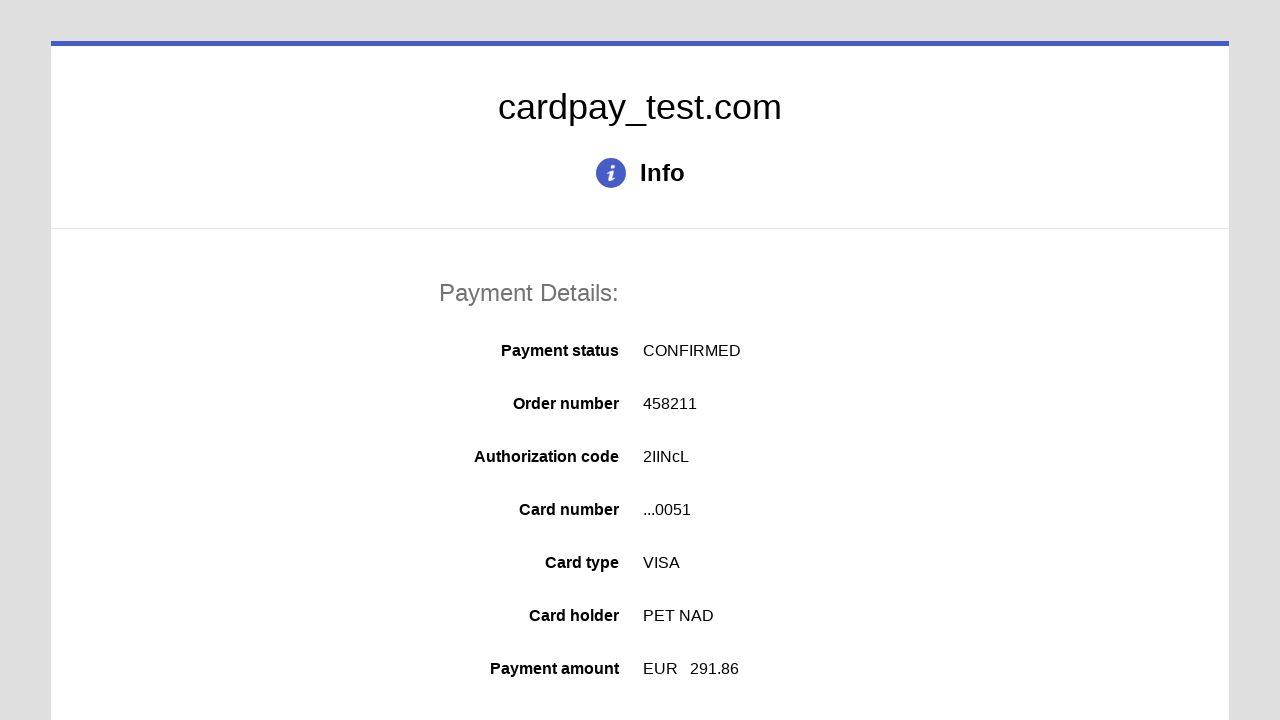

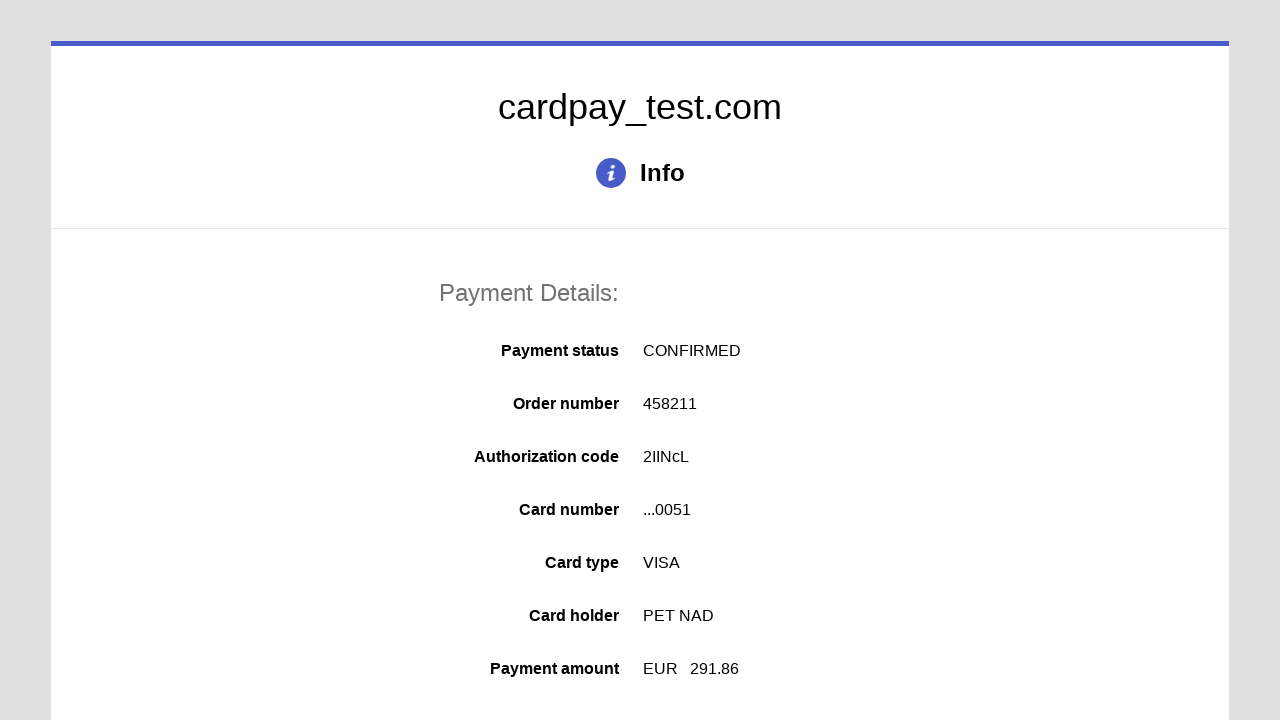